Tests selecting an option from a long multi-select list by visible text

Starting URL: https://www.selenium.dev/selenium/web/selectPage.html

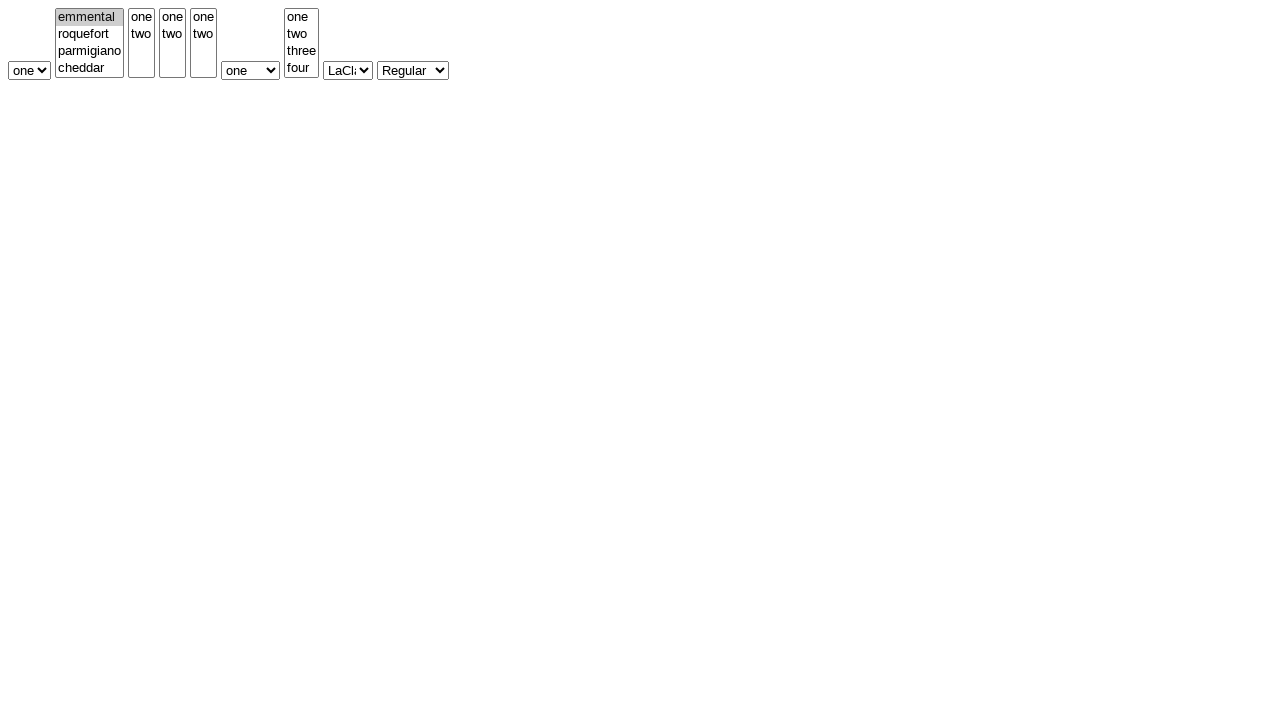

Navigated to select page test URL
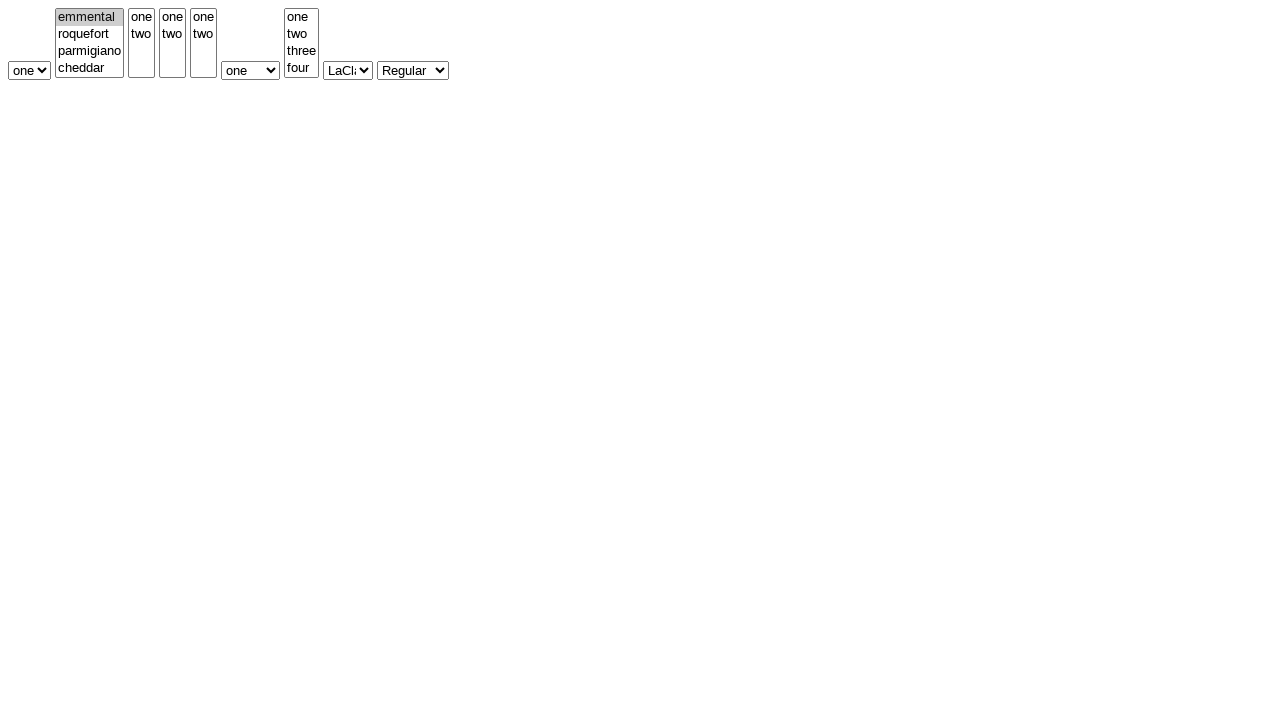

Selected 'six' option from long multi-select list by visible text on #selectWithMultipleLongList
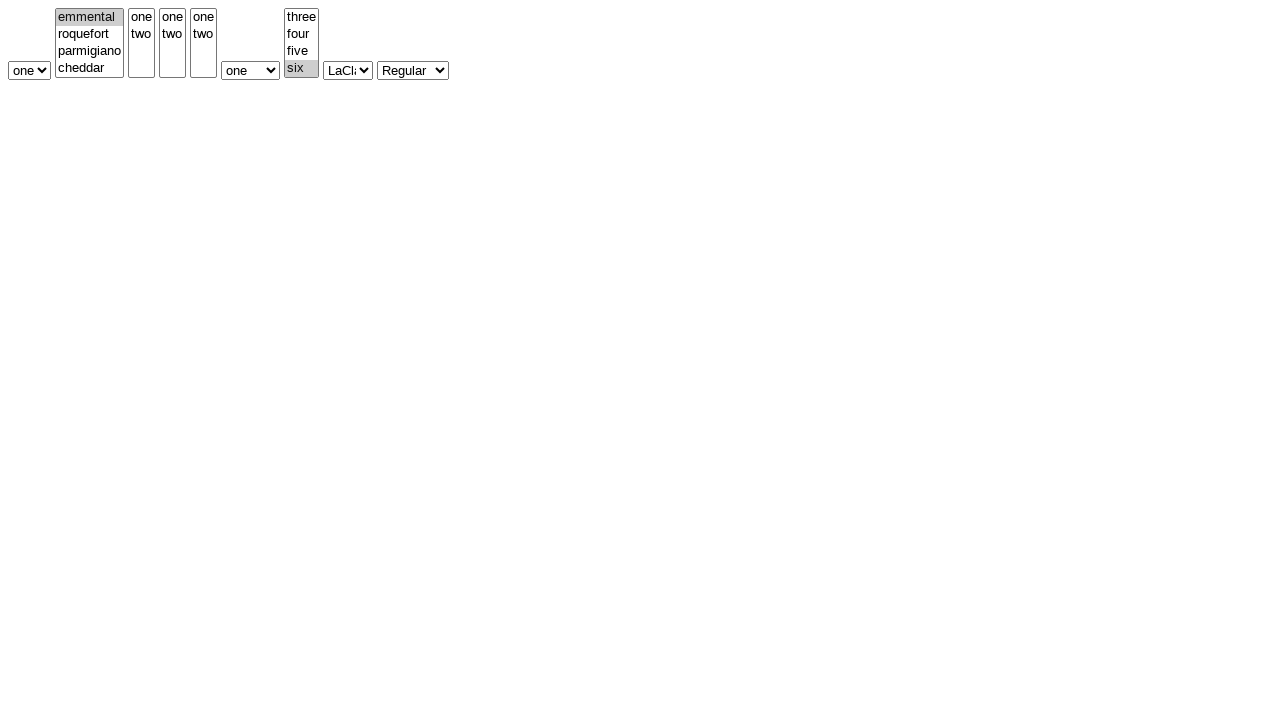

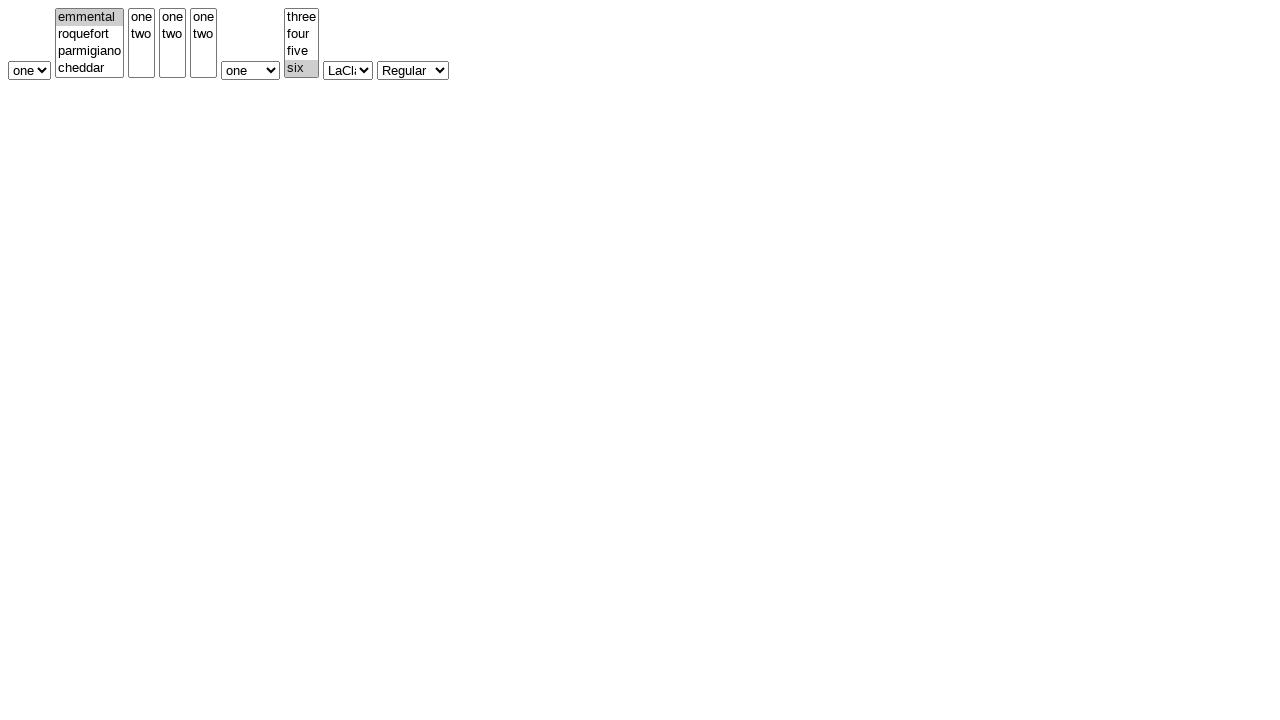